Tests a data types form by filling in various personal information fields (first name, last name, address, email, job position, zip code, city, country, phone, company) and submitting the form to validate data type handling.

Starting URL: https://bonigarcia.dev/selenium-webdriver-java/data-types.html

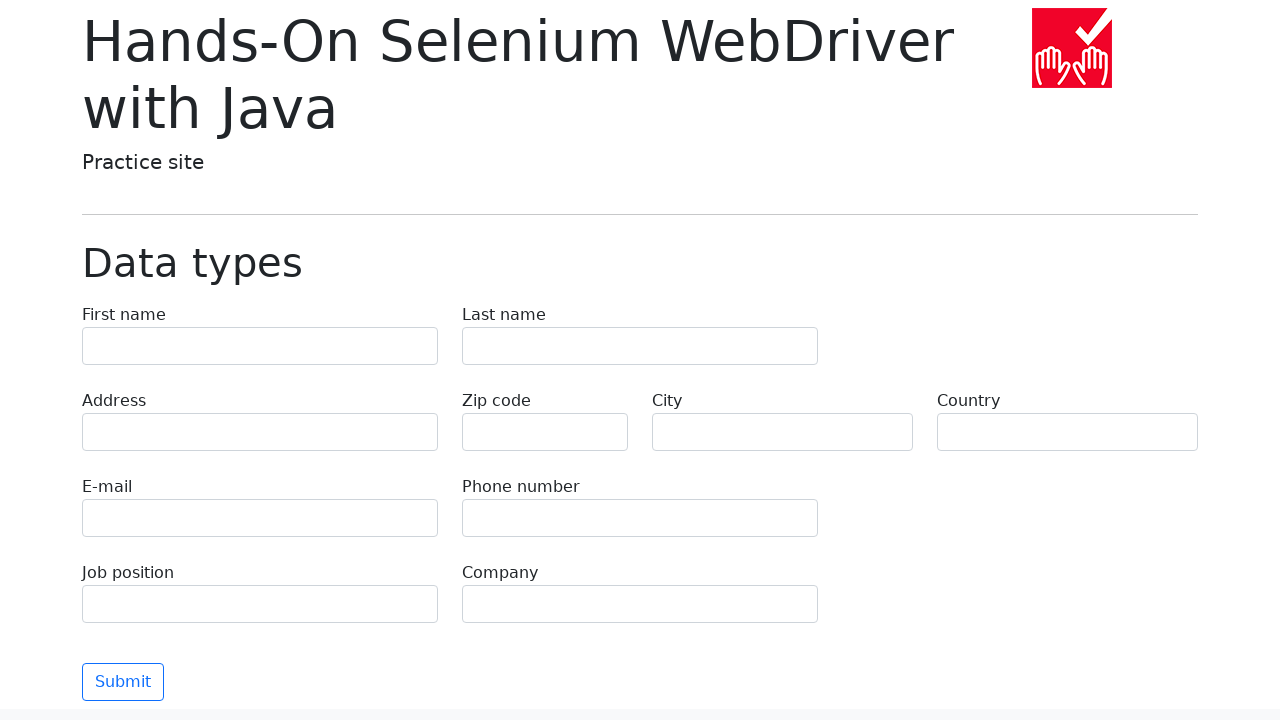

Filled first name field with 'Иван' on [name='first-name']
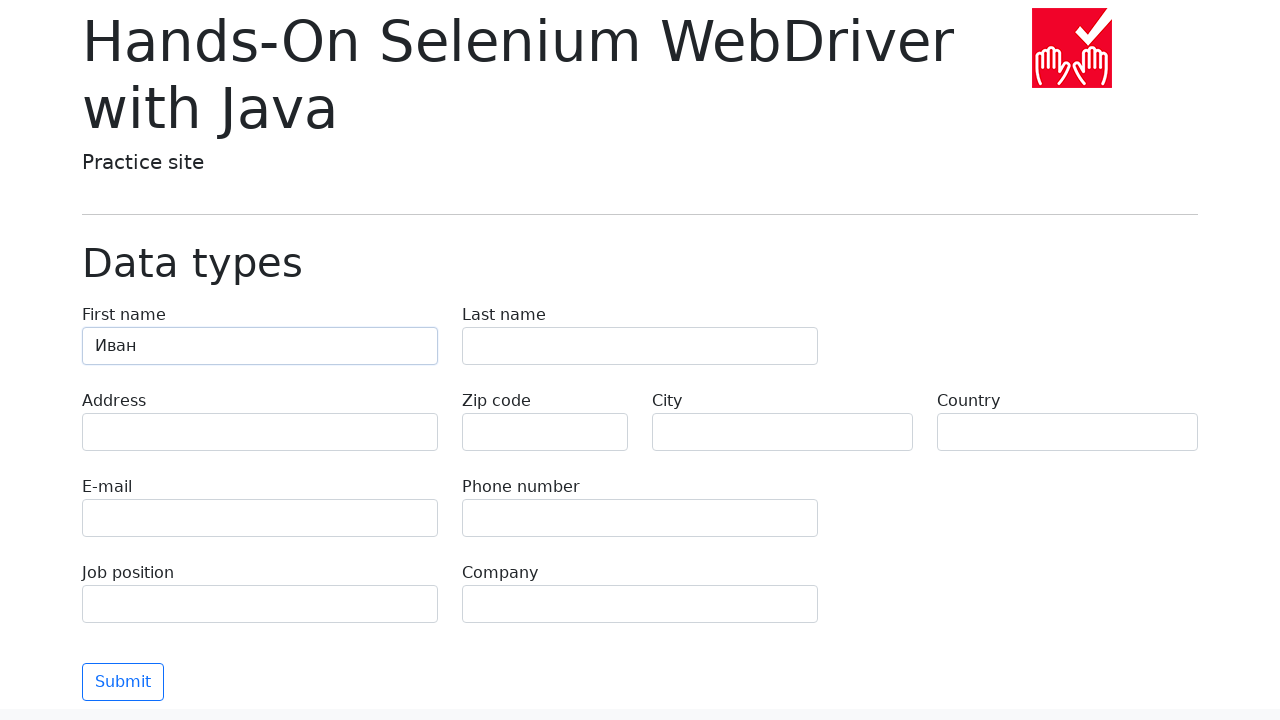

Filled last name field with 'Петров' on [name='last-name']
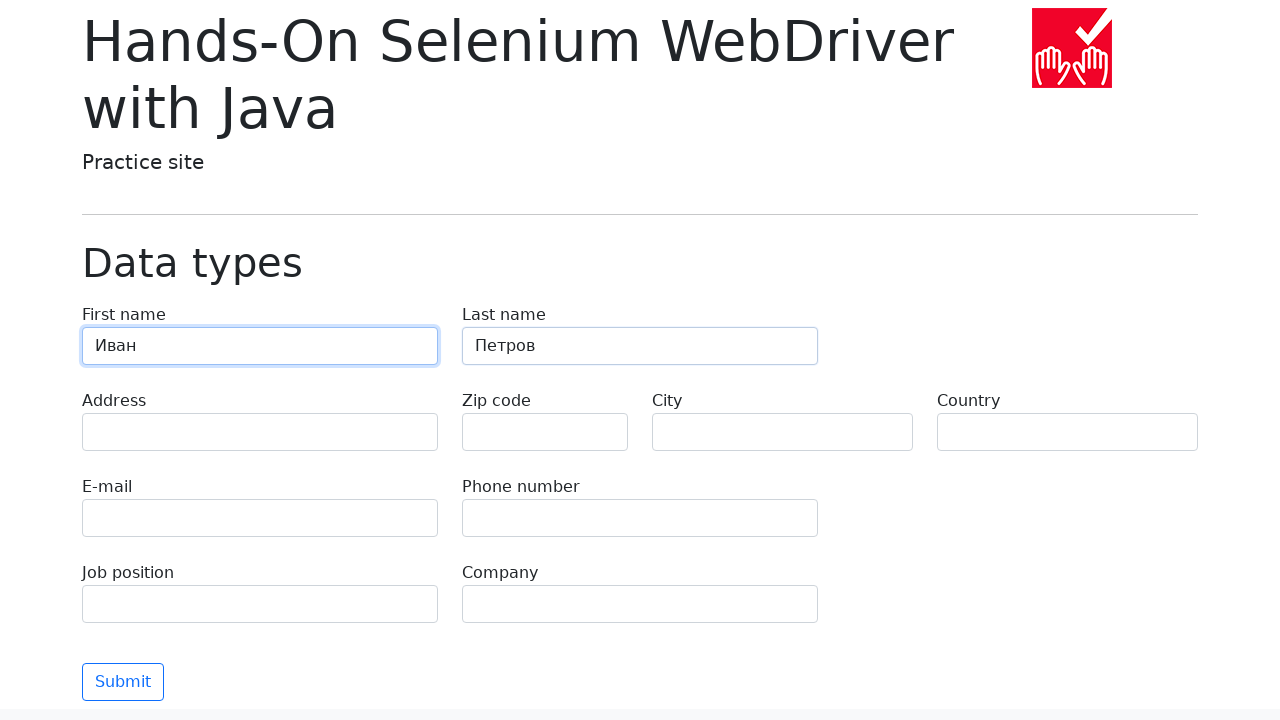

Filled address field with 'Ленина, 55-3' on [name='address']
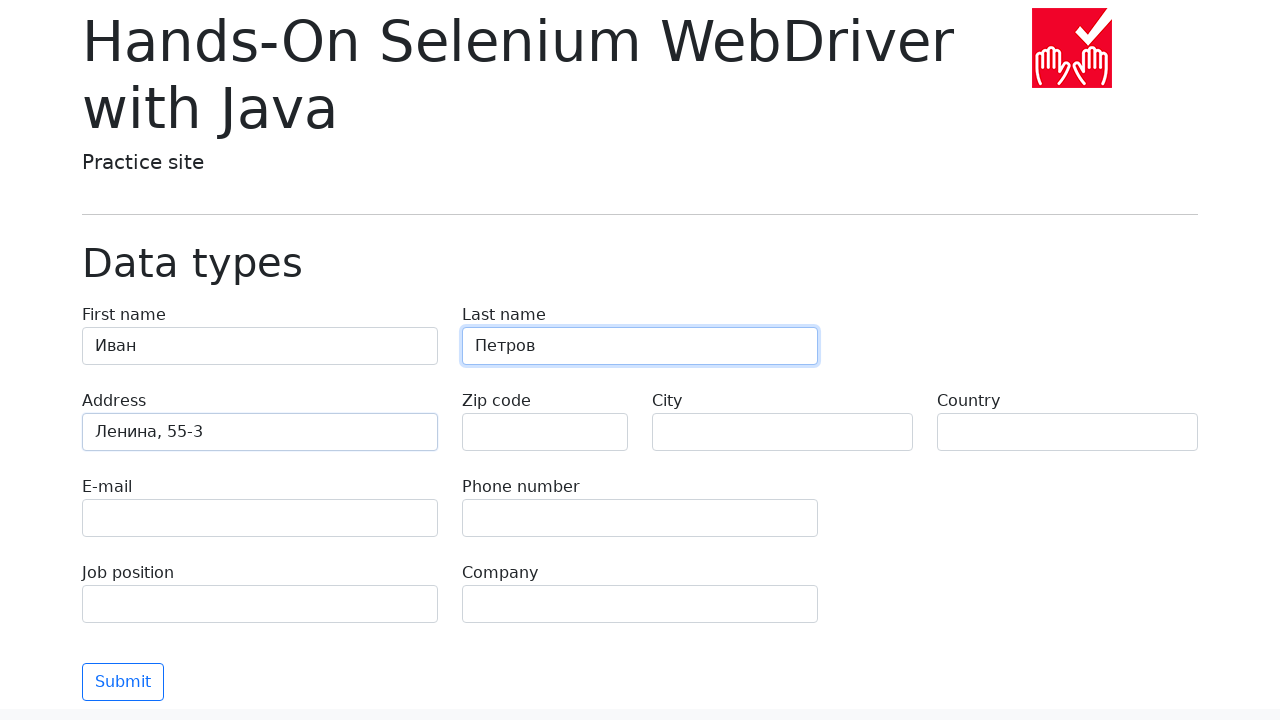

Filled email field with 'test@skypro.com' on [name='e-mail']
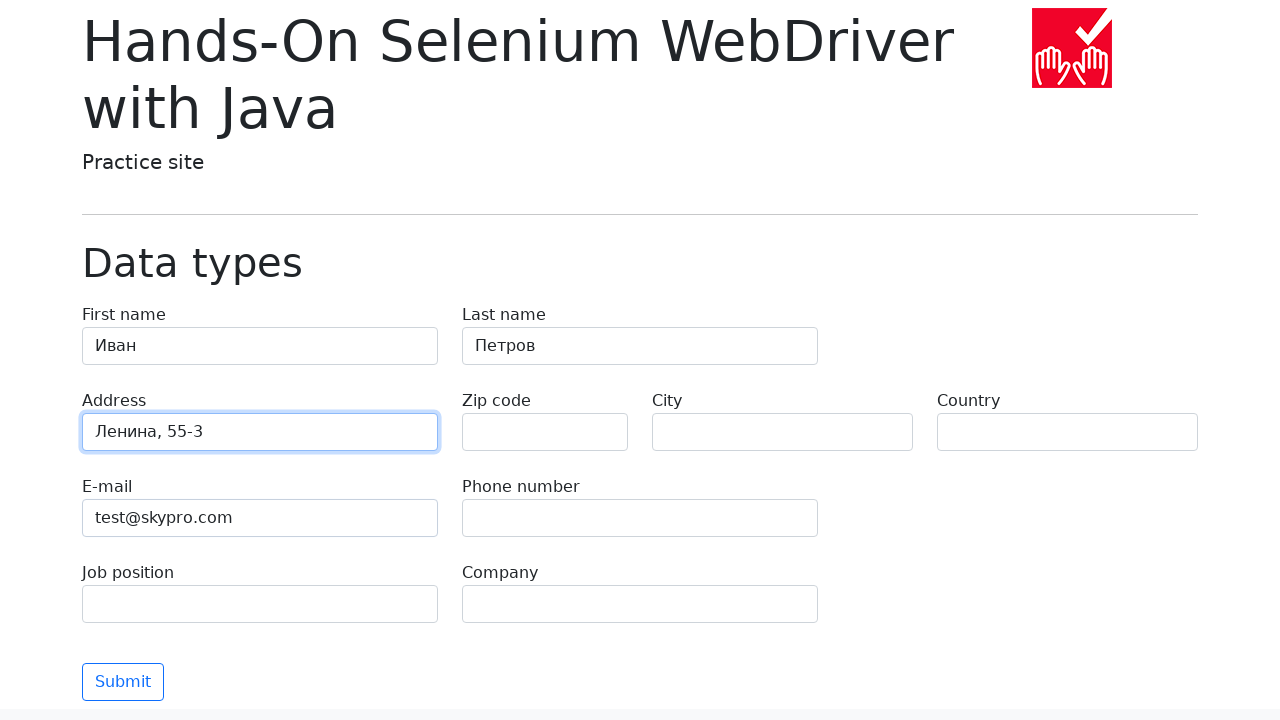

Filled job position field with 'QA' on [name='job-position']
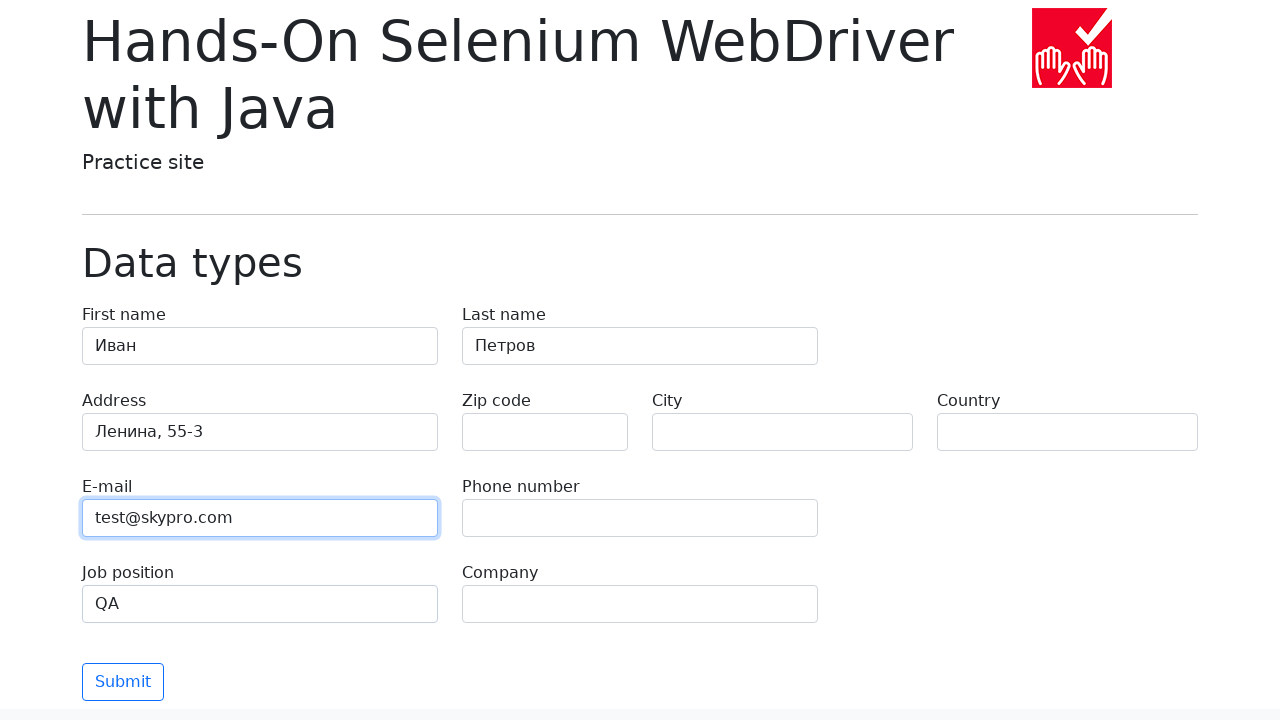

Filled zip code field with '123456' on [name='zip-code']
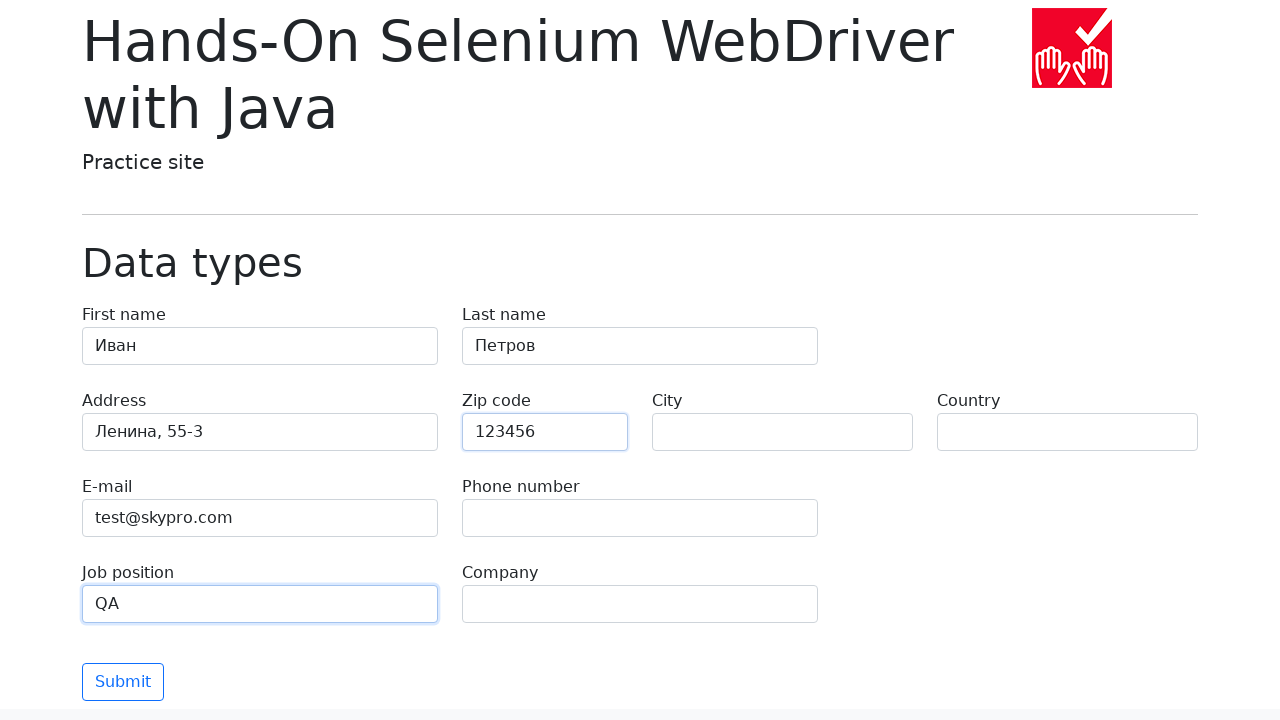

Filled city field with 'Москва' on [name='city']
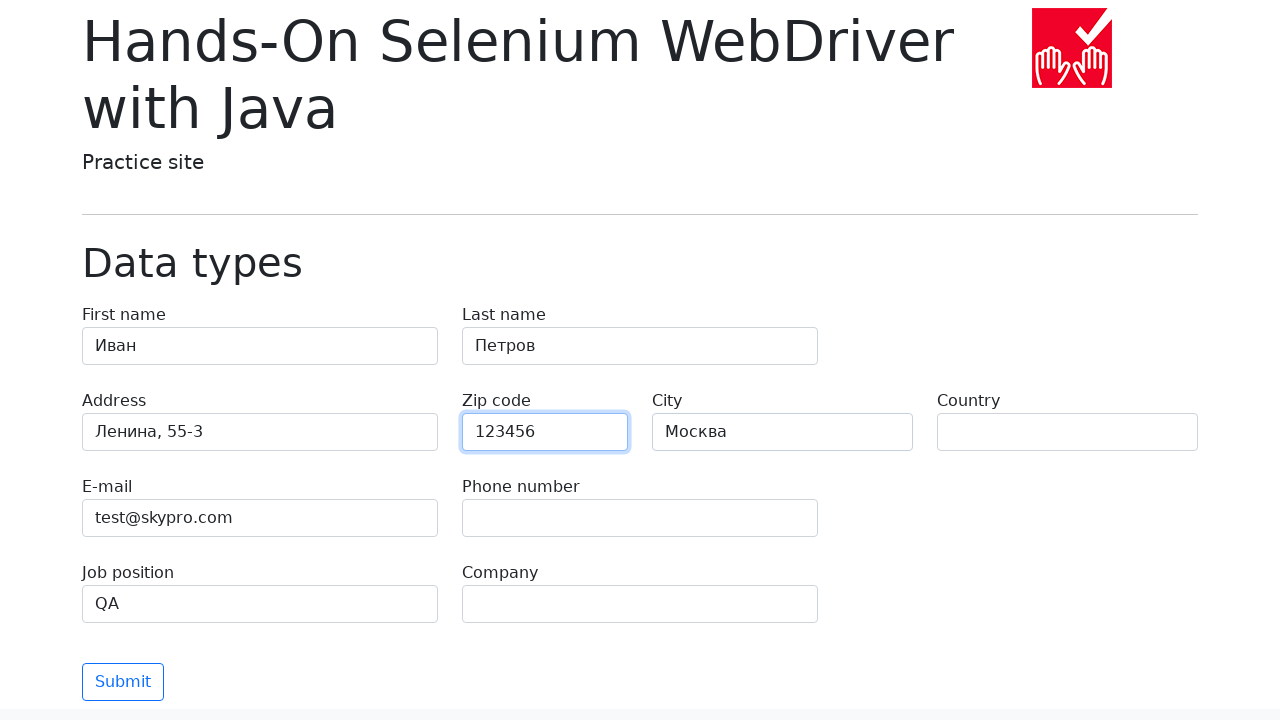

Filled country field with 'Россия' on [name='country']
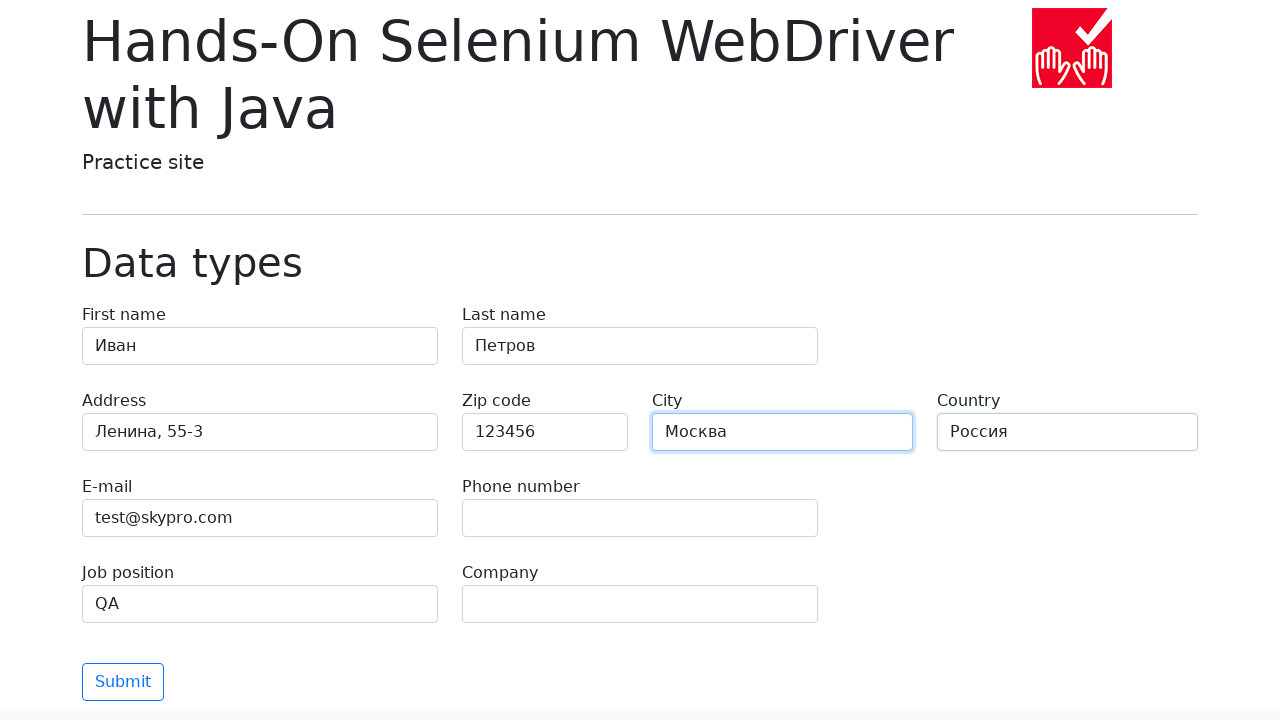

Filled phone field with '+7985899998787' on [name='phone']
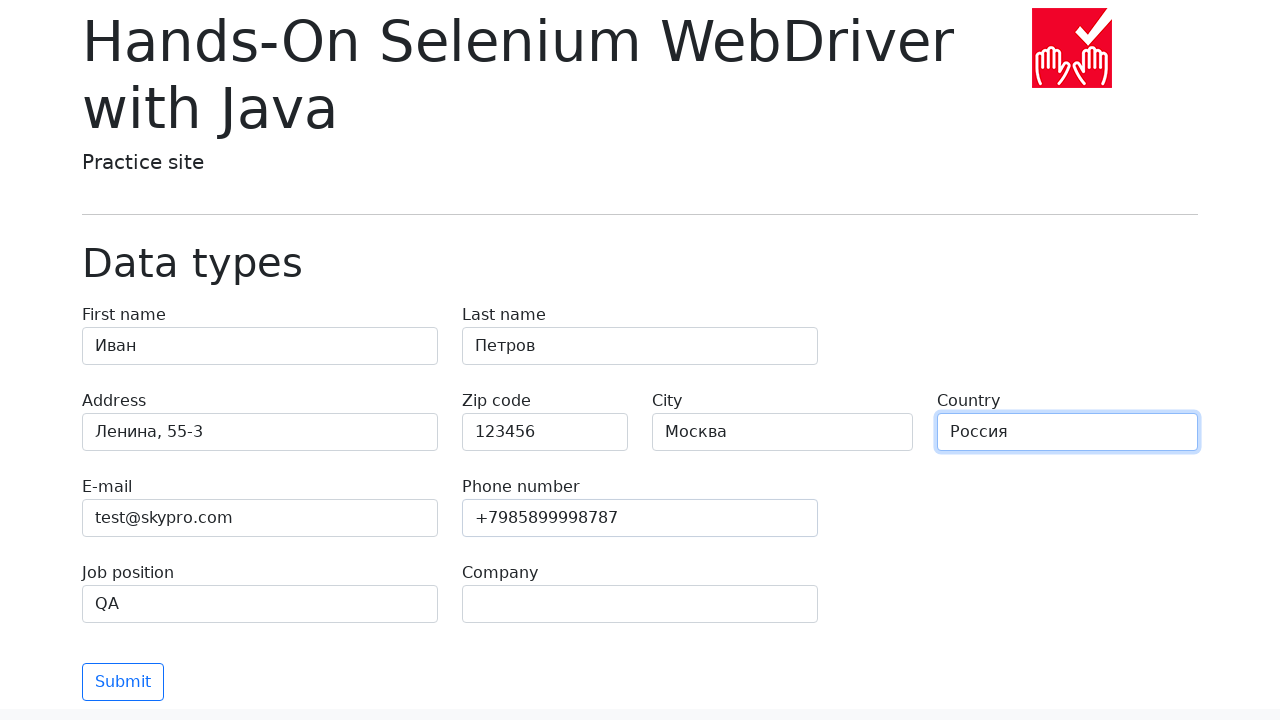

Filled company field with 'SkyPro' on [name='company']
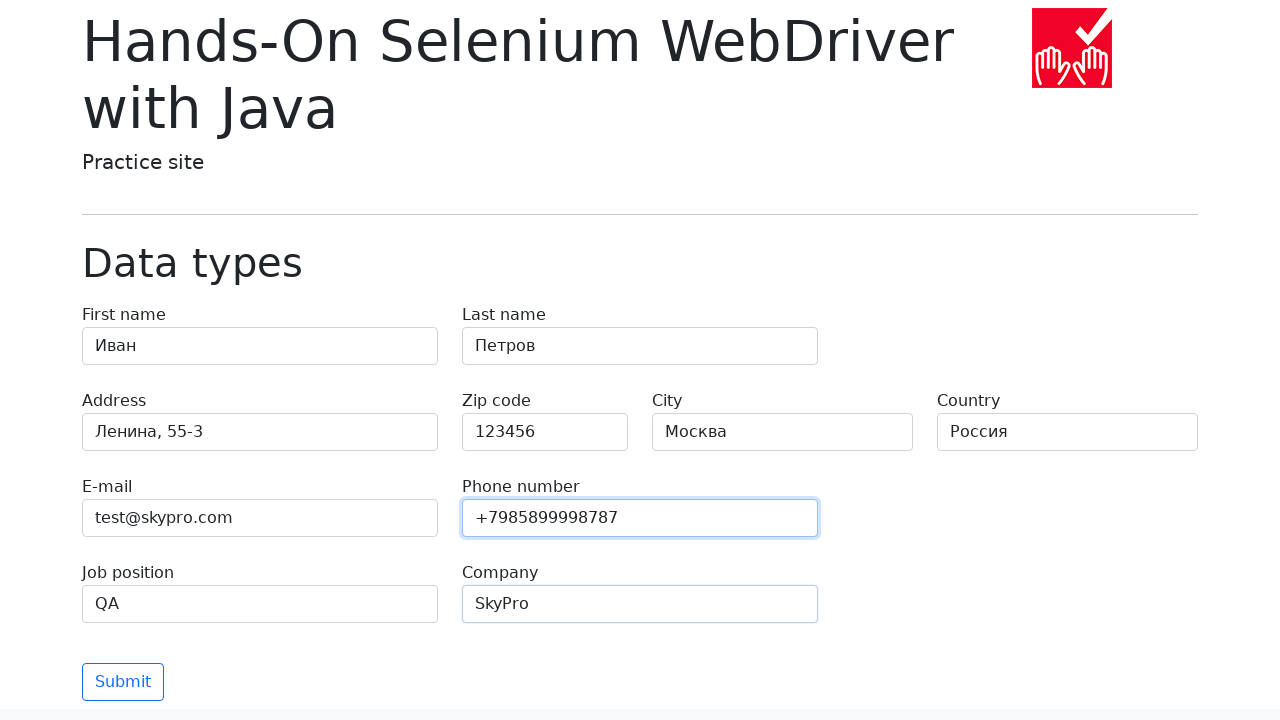

Clicked submit button to submit the form at (123, 682) on button[type='submit']
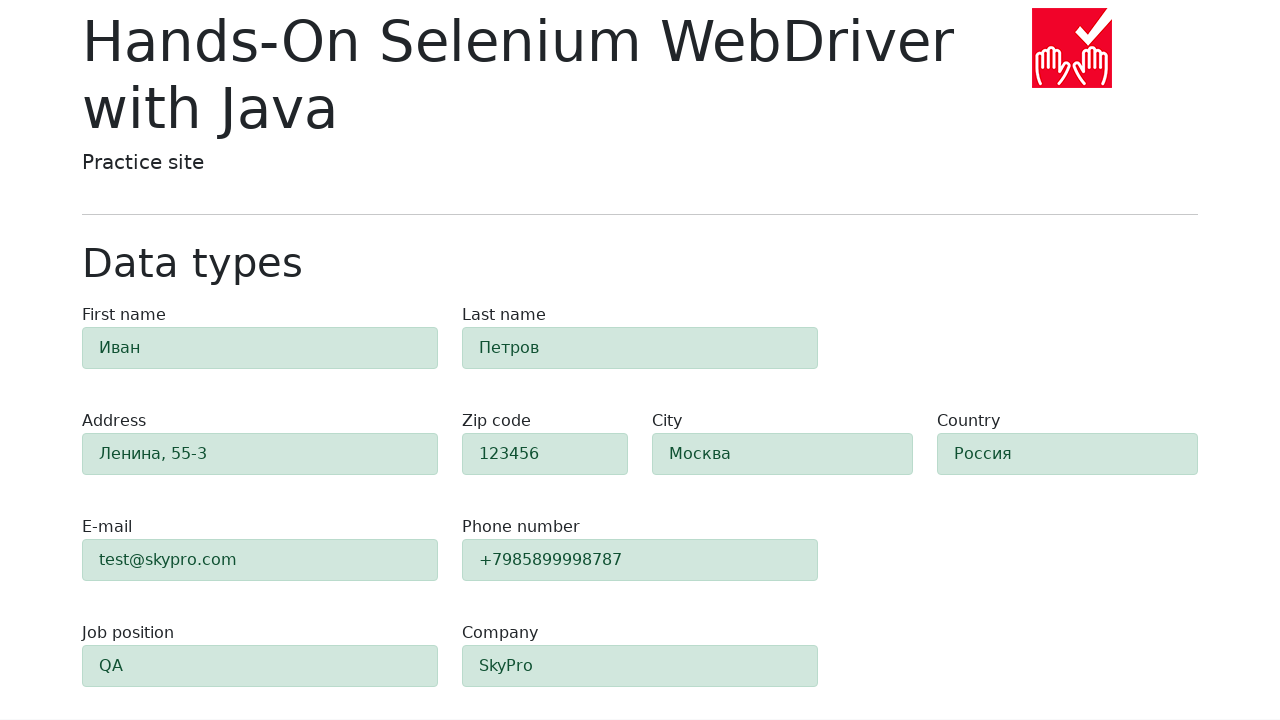

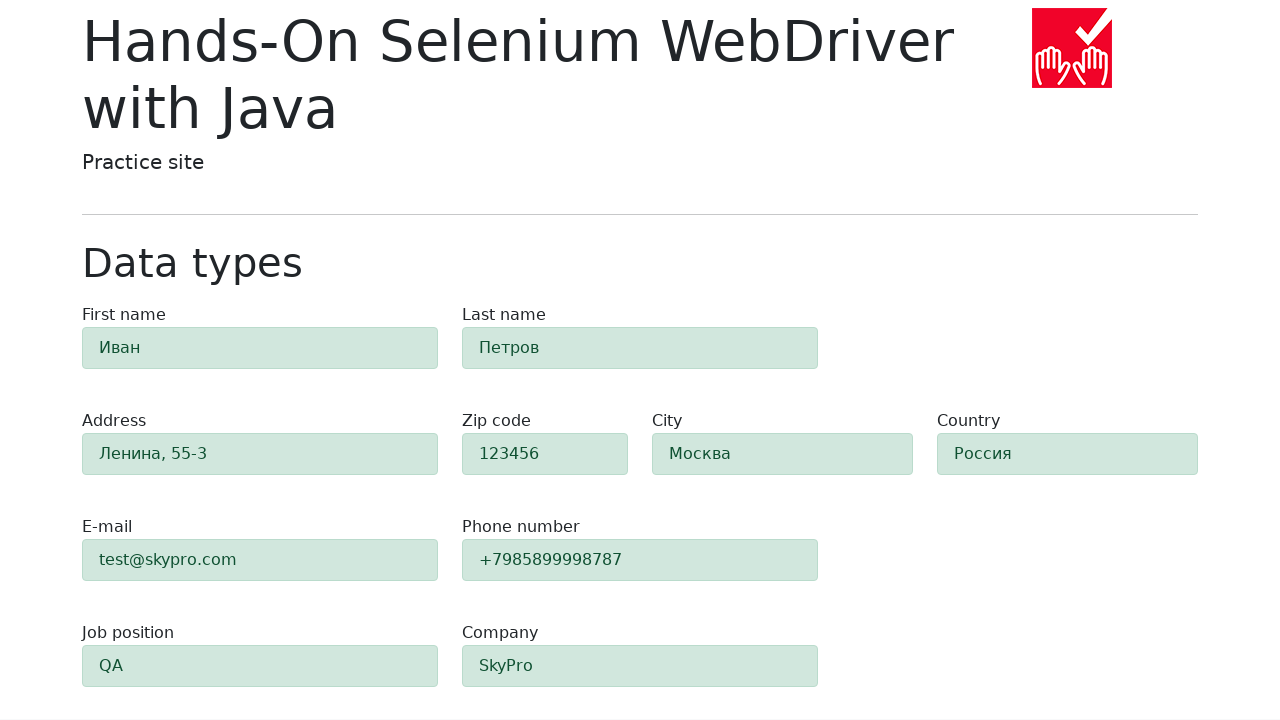